Tests double-click functionality by double-clicking a button and verifying the action was registered

Starting URL: https://demoqa.com/buttons

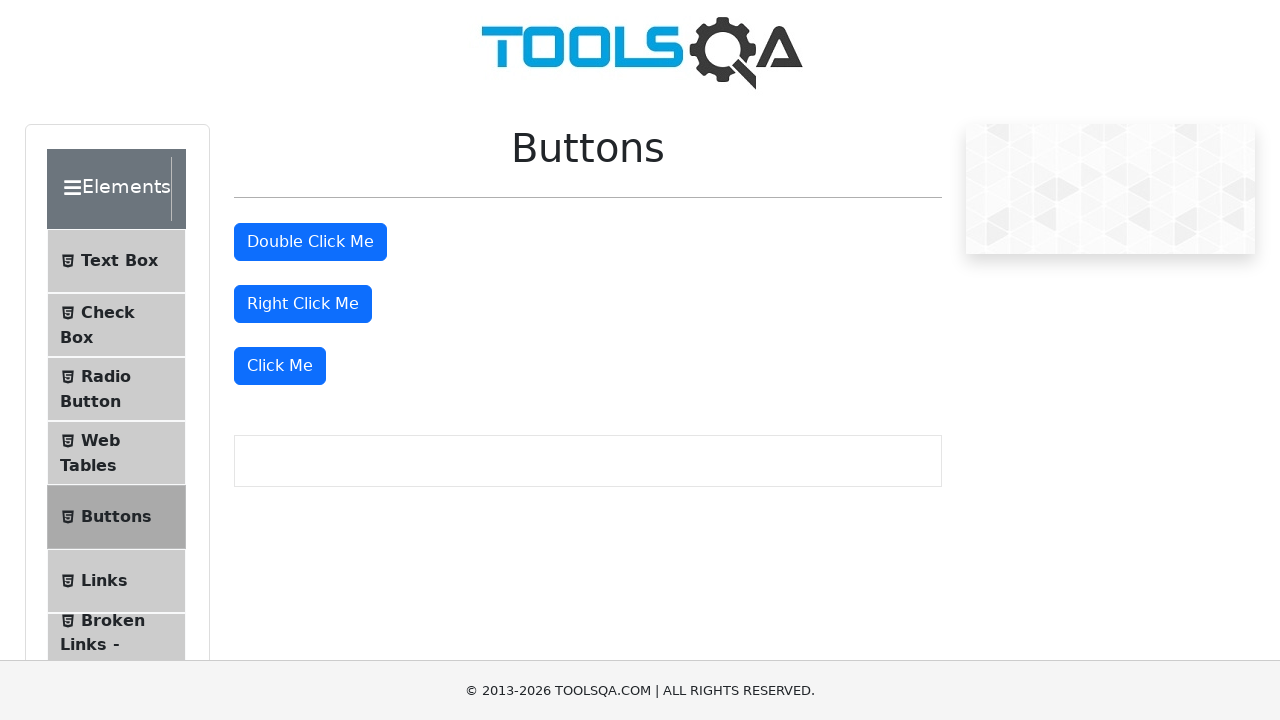

Double-clicked the 'Double Click Me' button at (310, 242) on #doubleClickBtn
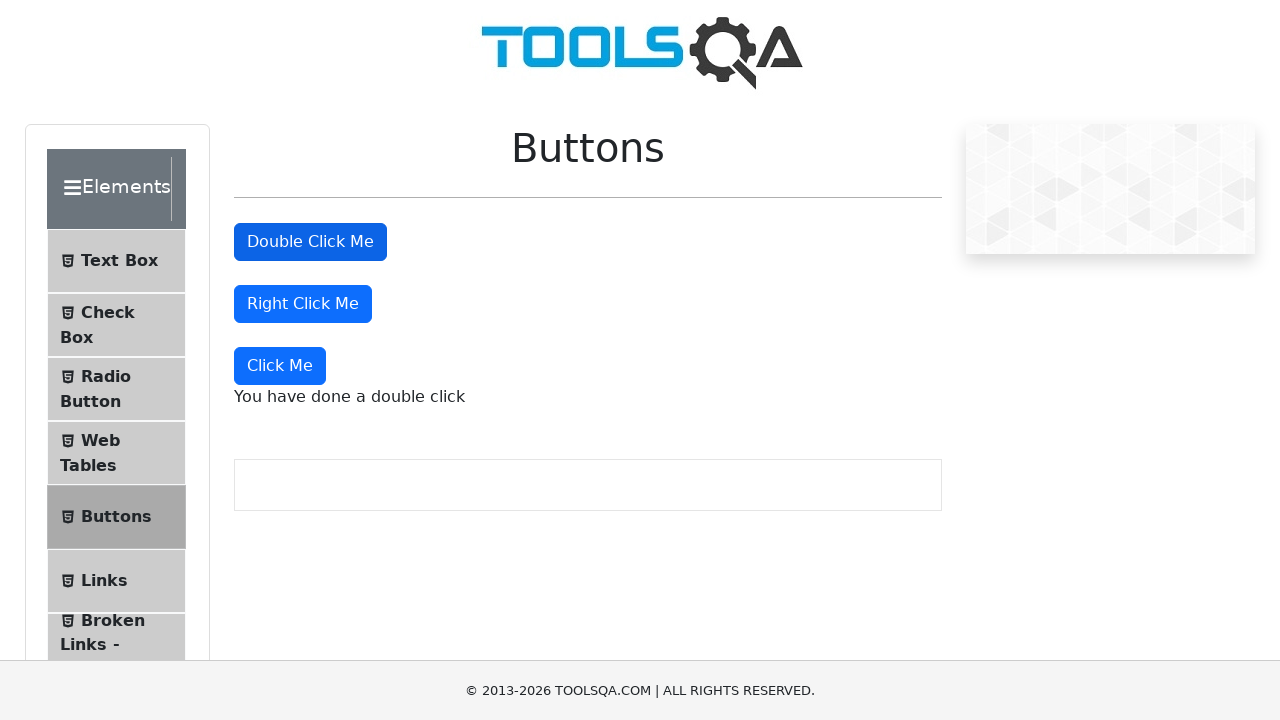

Double-click confirmation message appeared
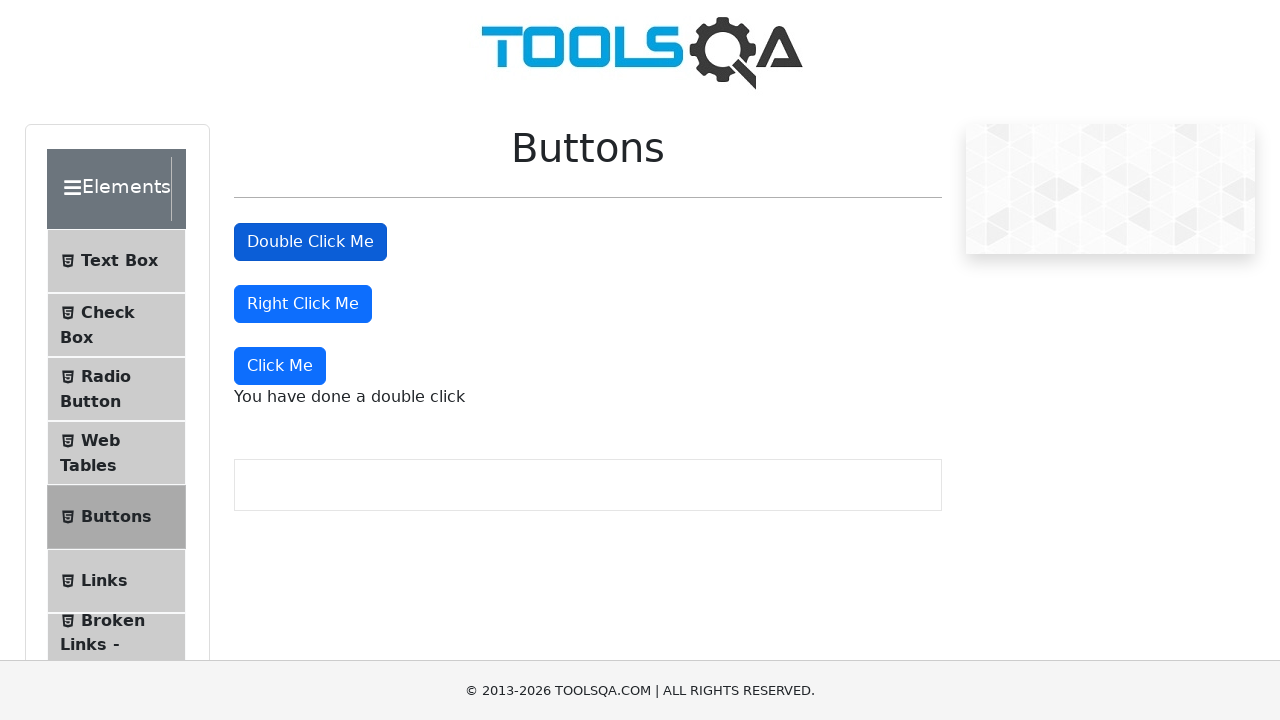

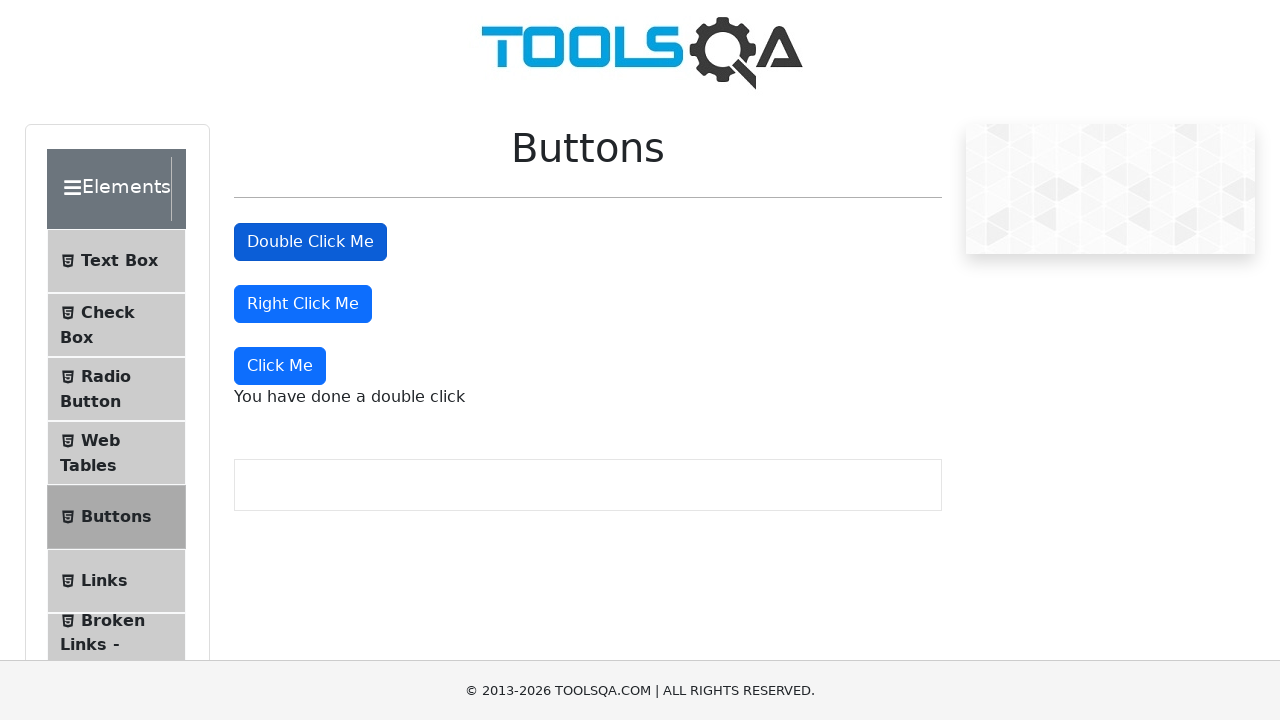